Tests e-commerce flow by selecting a product (Samsung Galaxy S7), adding it to cart, handling the confirmation alert, and navigating to the cart page

Starting URL: https://www.demoblaze.com/index.html

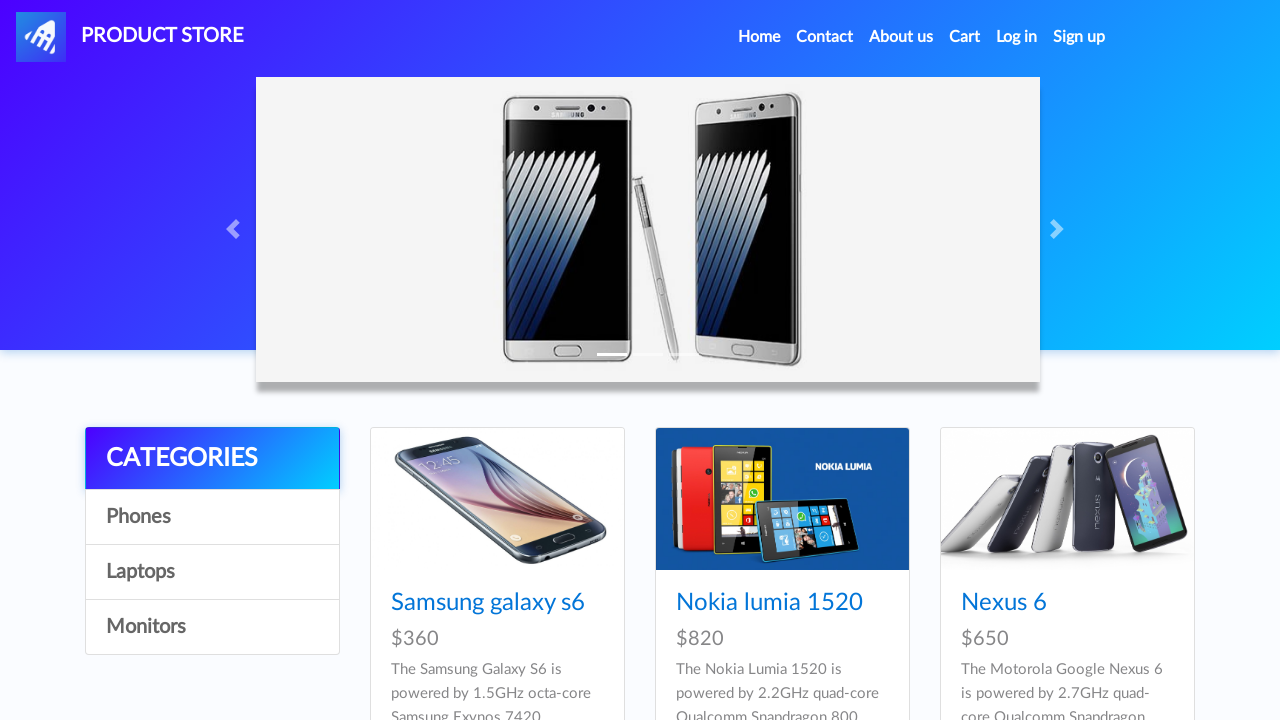

Clicked on Samsung Galaxy S7 product at (488, 361) on xpath=//a[contains(text(),'s7')]
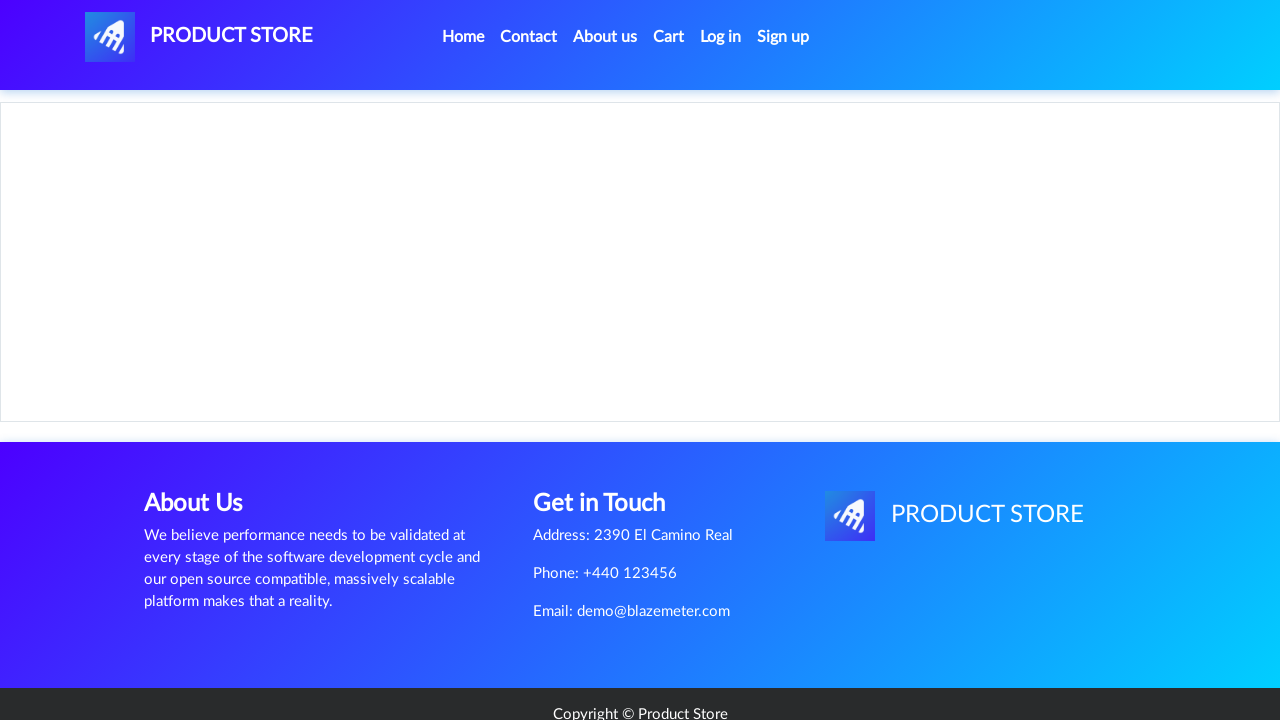

Add to Cart button became visible
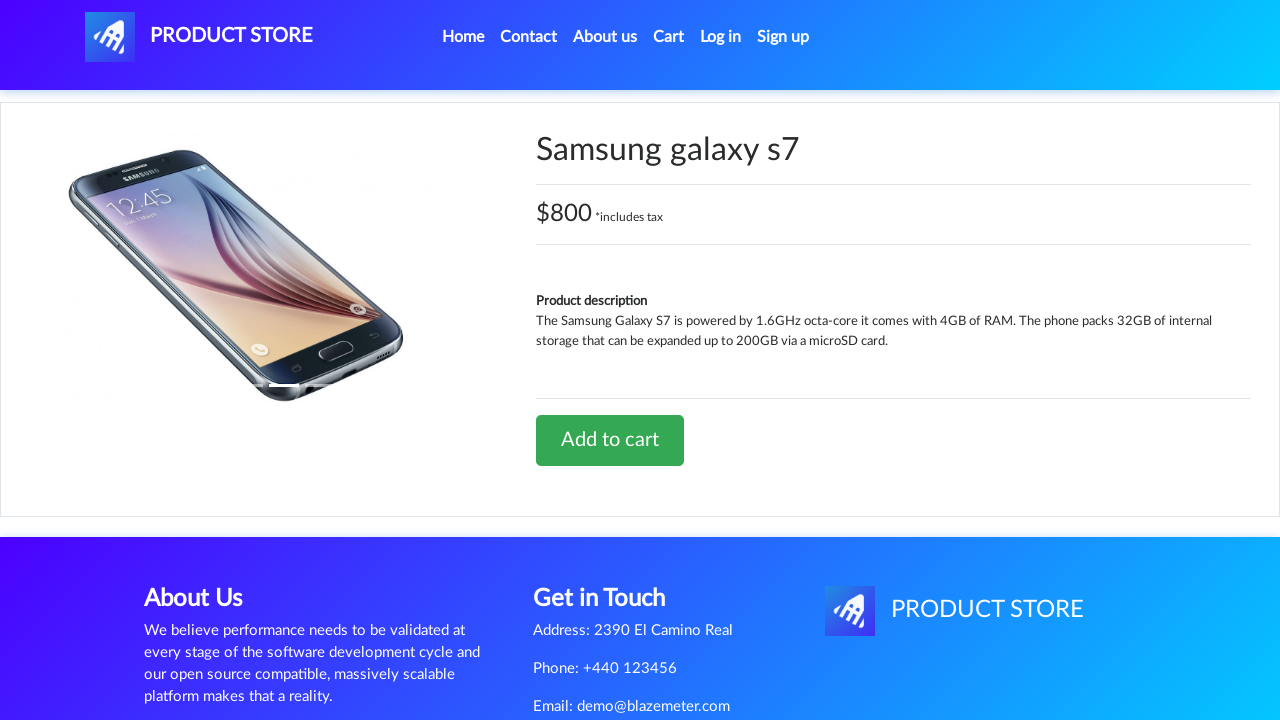

Clicked Add to Cart button at (610, 440) on xpath=//a[text()='Add to cart']
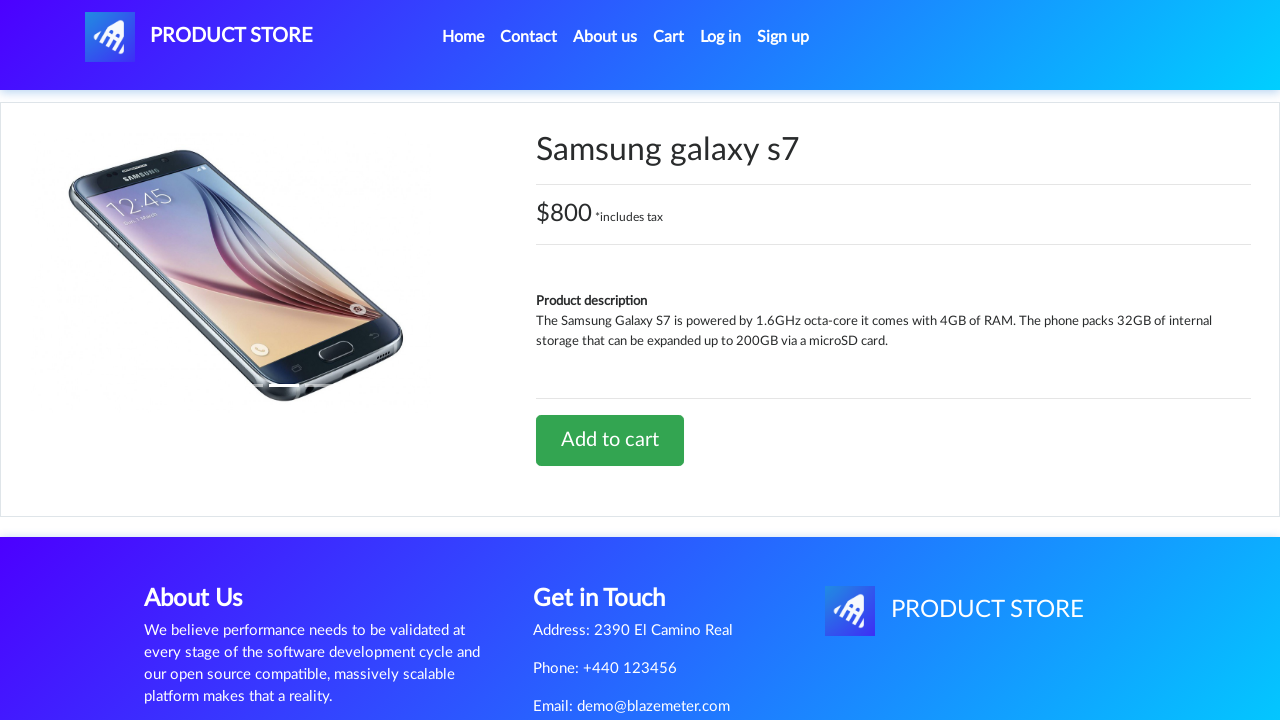

Set up alert dialog handler to accept confirmation
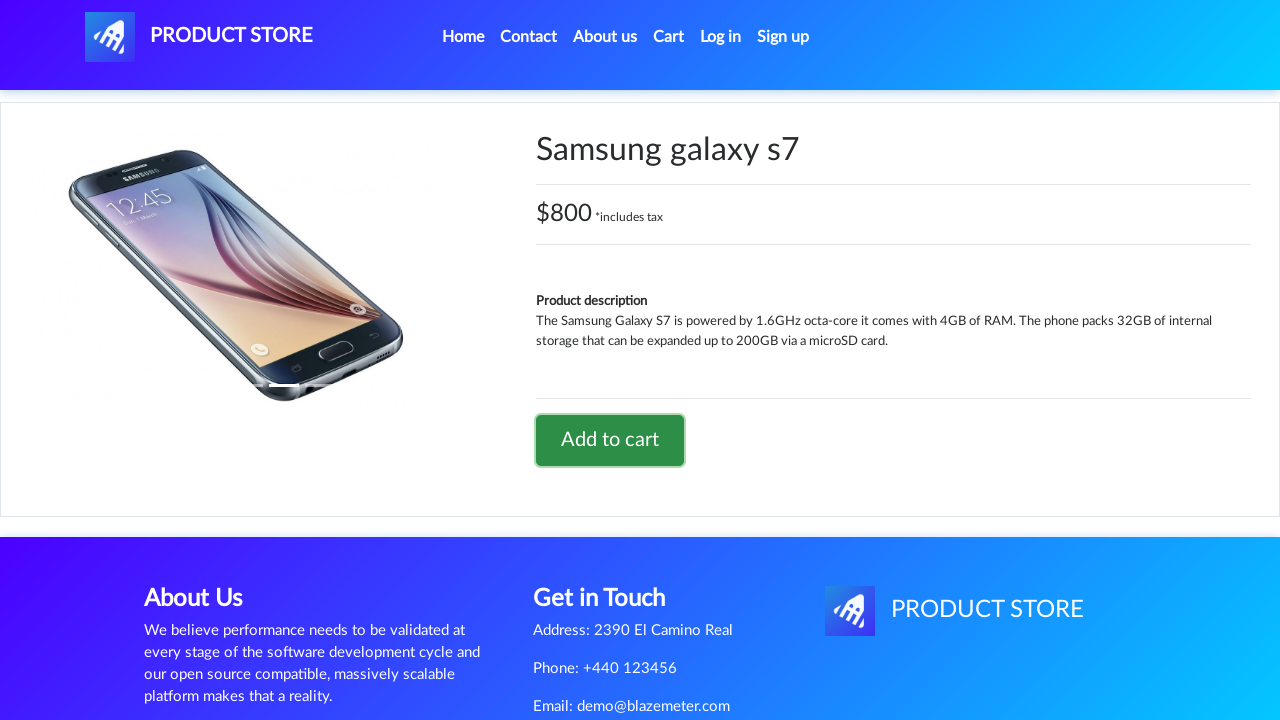

Clicked on Cart link in navigation at (669, 37) on xpath=//div[@id='navbarExample']//li[4]/a
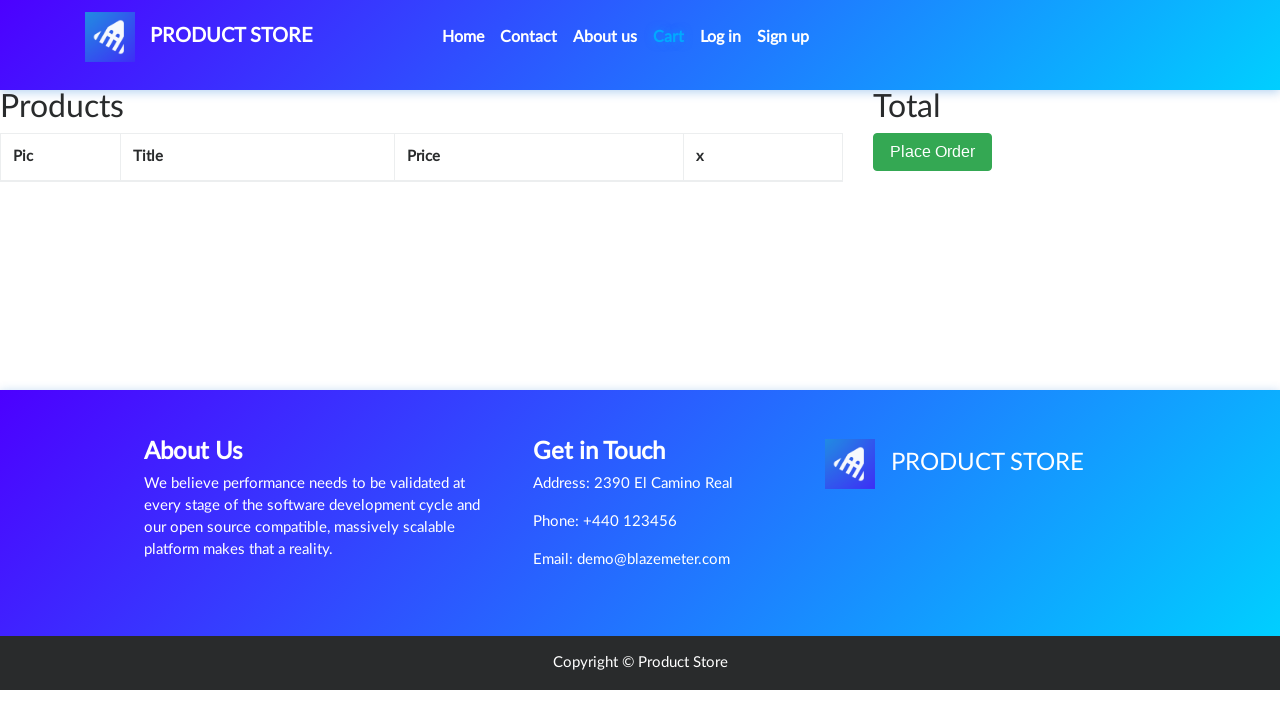

Waited for cart page to load
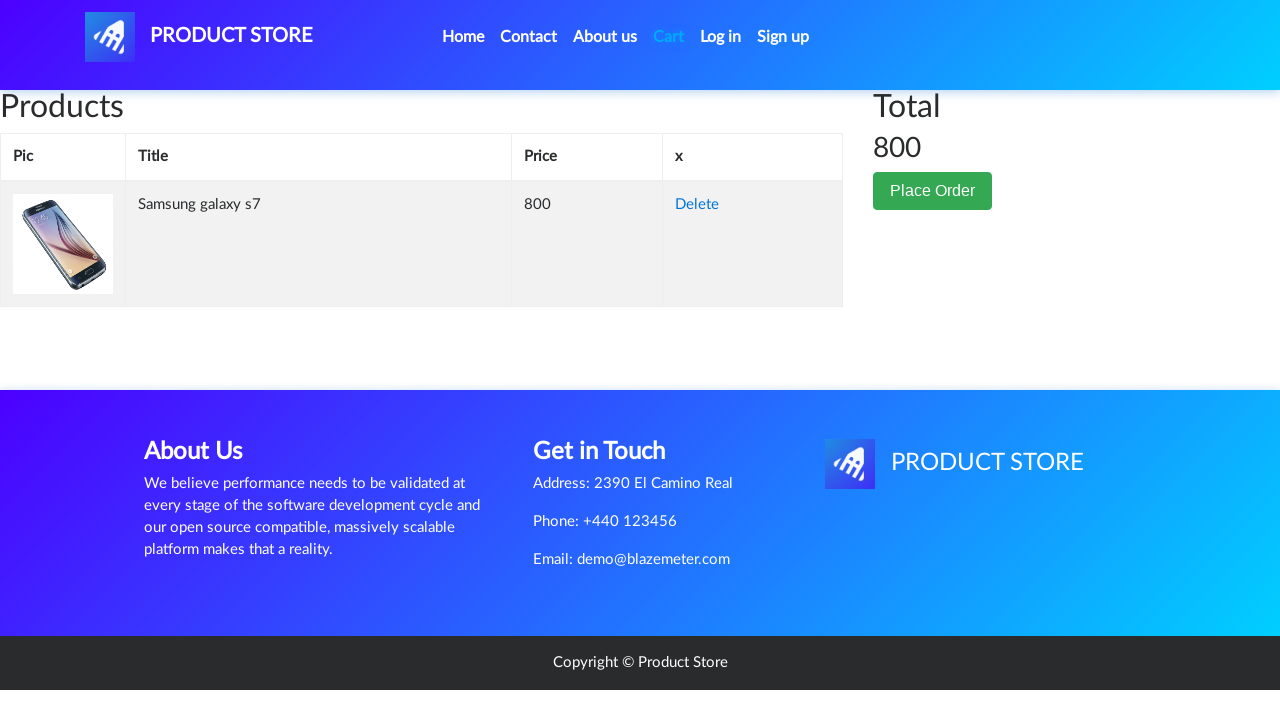

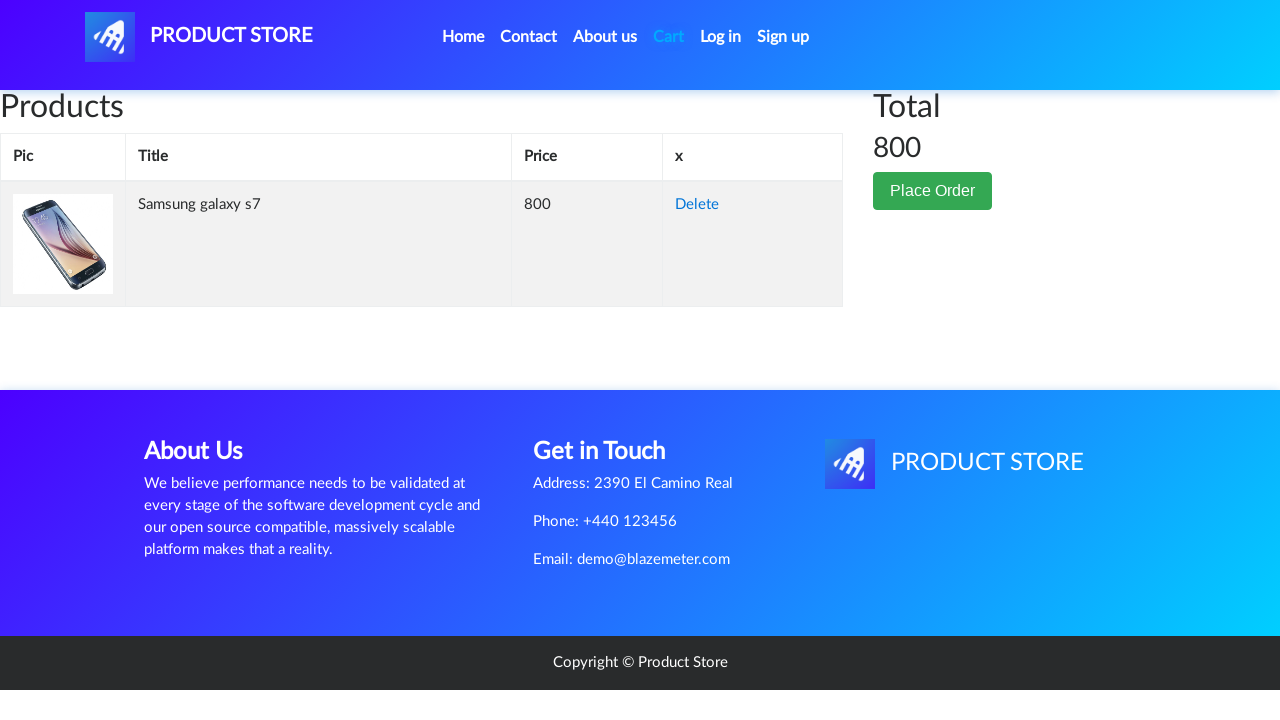